Tests a dynamic loading page by clicking a start button and waiting for the finish element to appear

Starting URL: http://the-internet.herokuapp.com/dynamic_loading/2

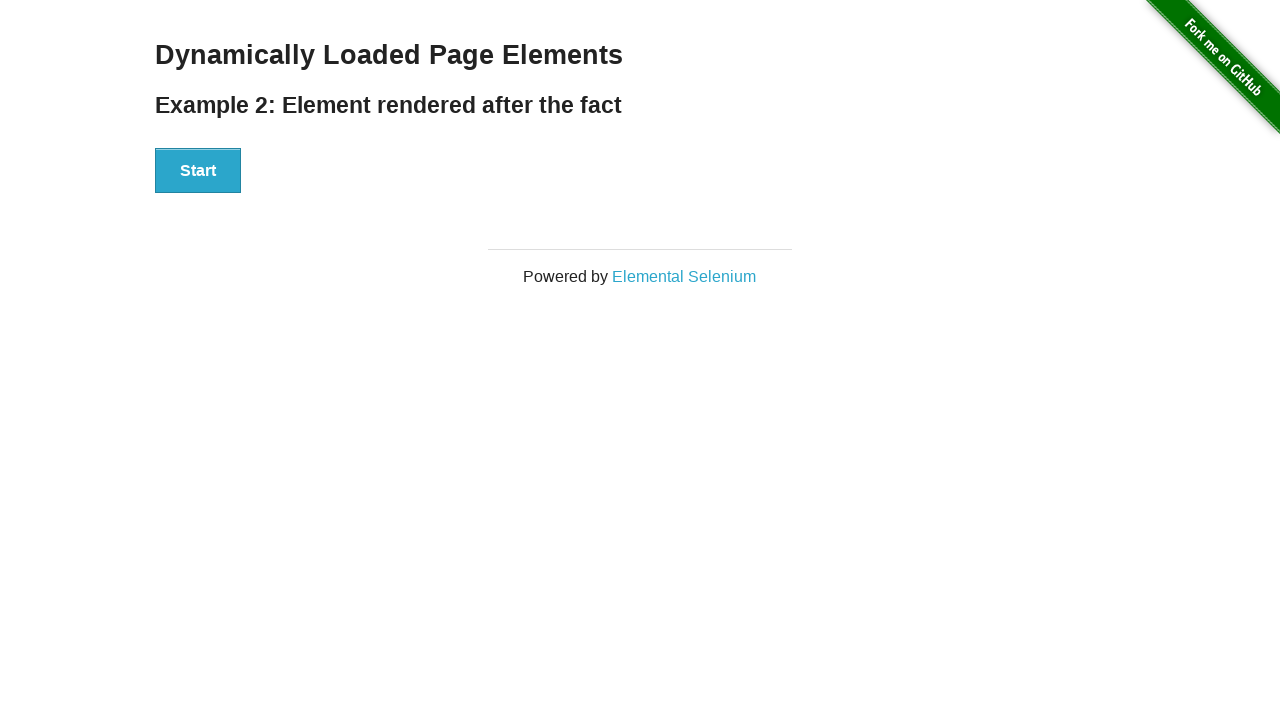

Clicked the start button to trigger dynamic loading at (198, 171) on #start button
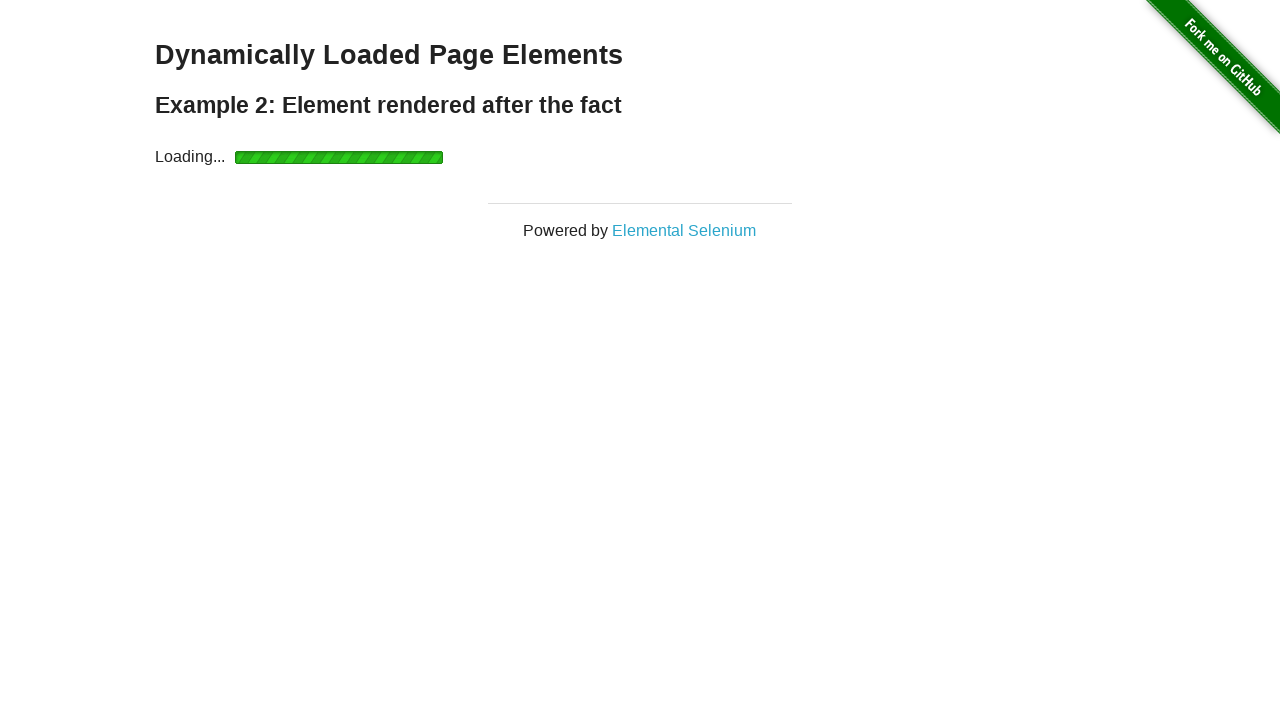

Waited for finish element to appear after dynamic loading
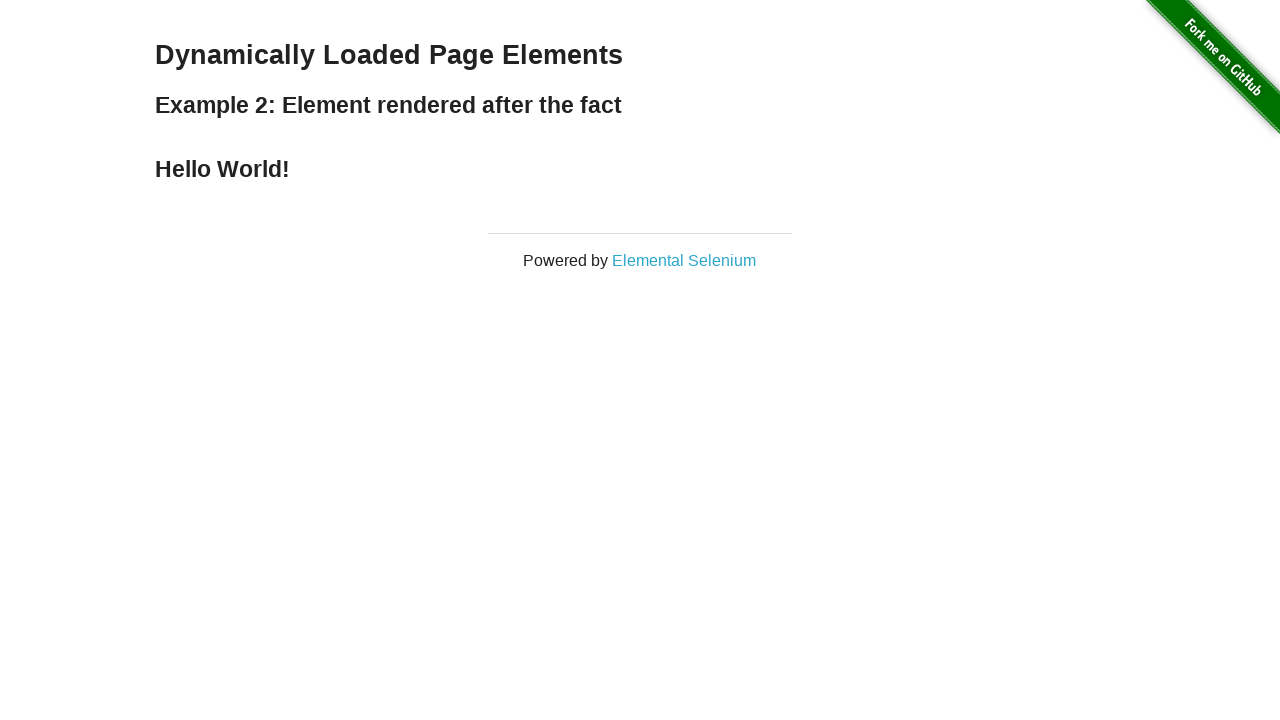

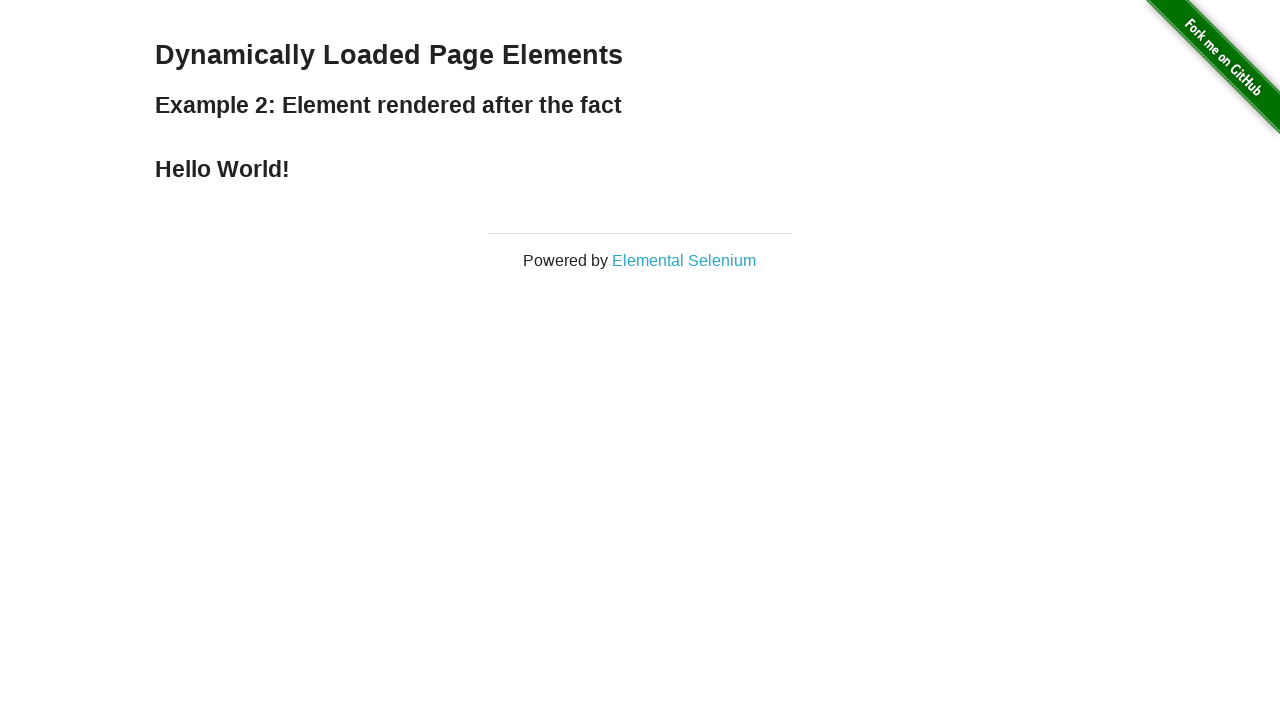